Tests file upload functionality by selecting a file and clicking the upload button on the Heroku test application

Starting URL: https://the-internet.herokuapp.com/upload

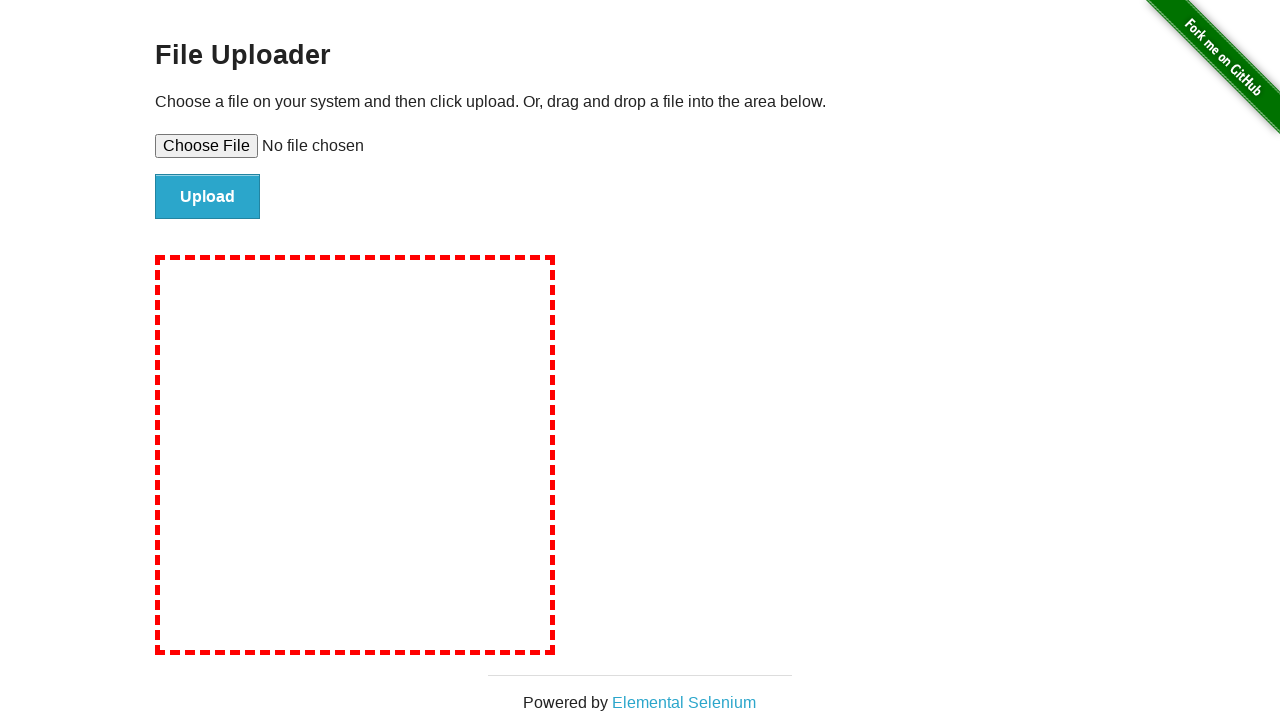

Created test file for upload at /tmp/test_upload_image.txt
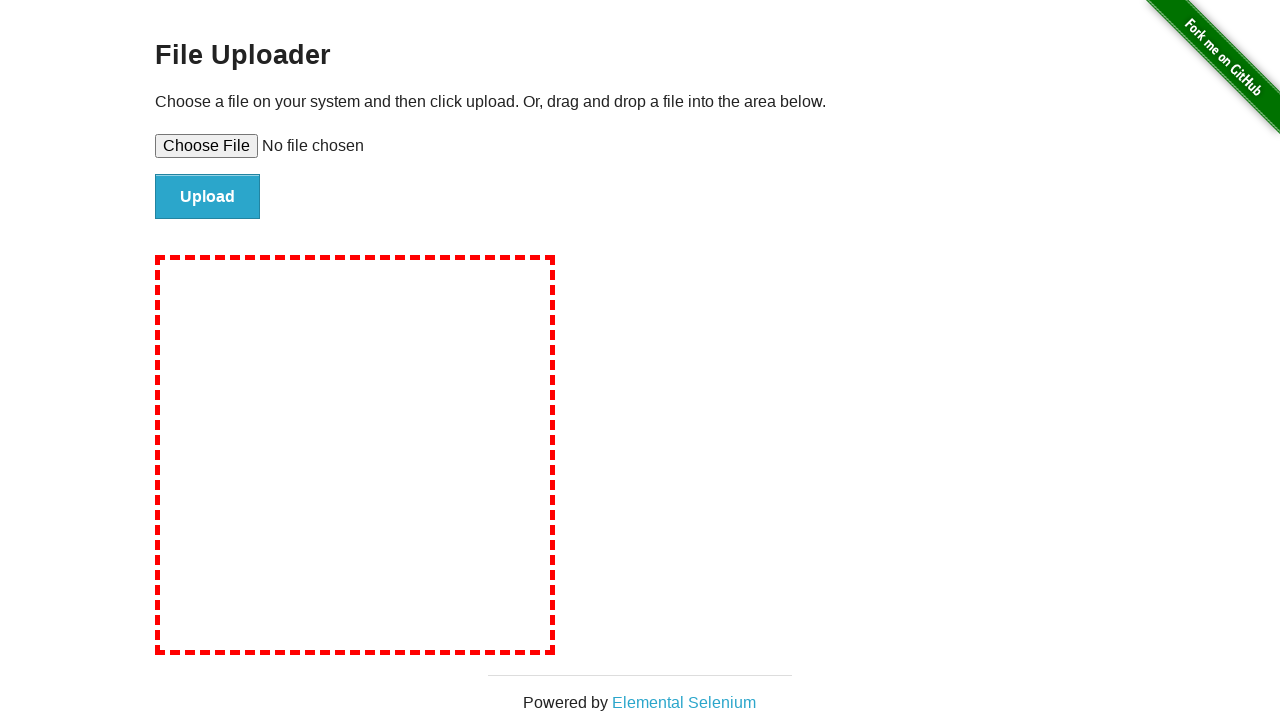

Selected test file using file input element
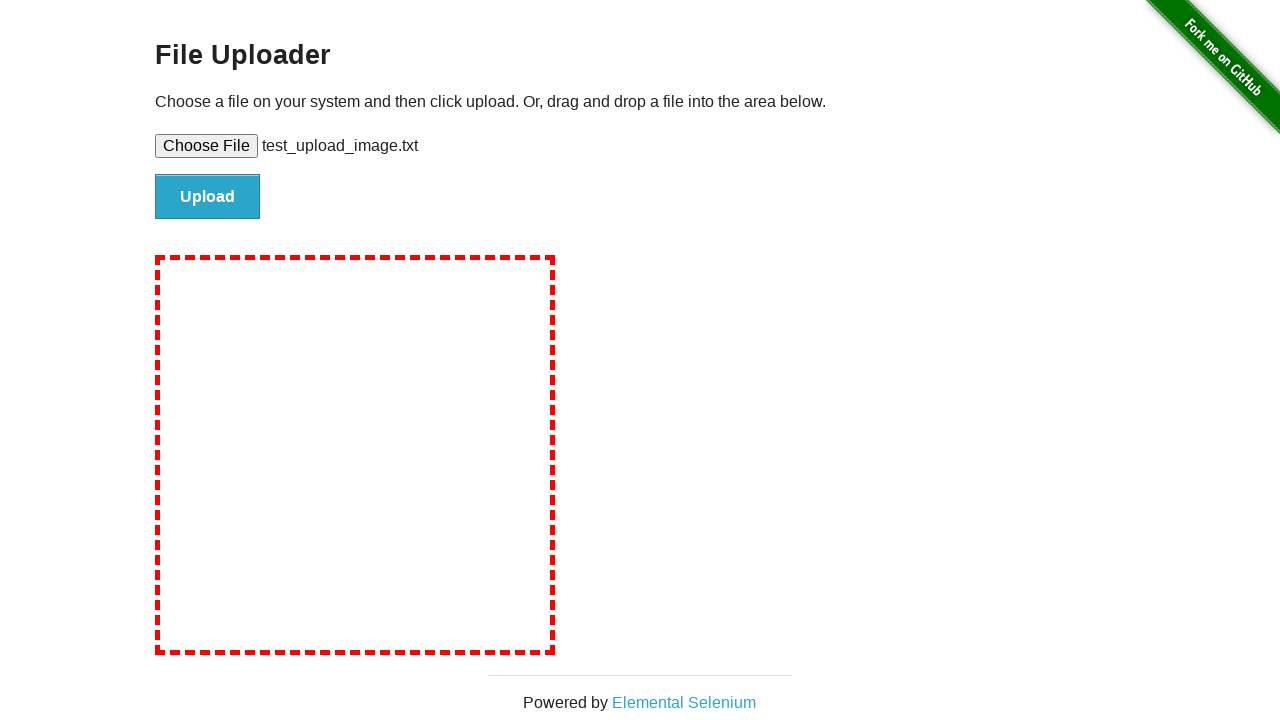

Clicked upload button to submit file at (208, 197) on #file-submit
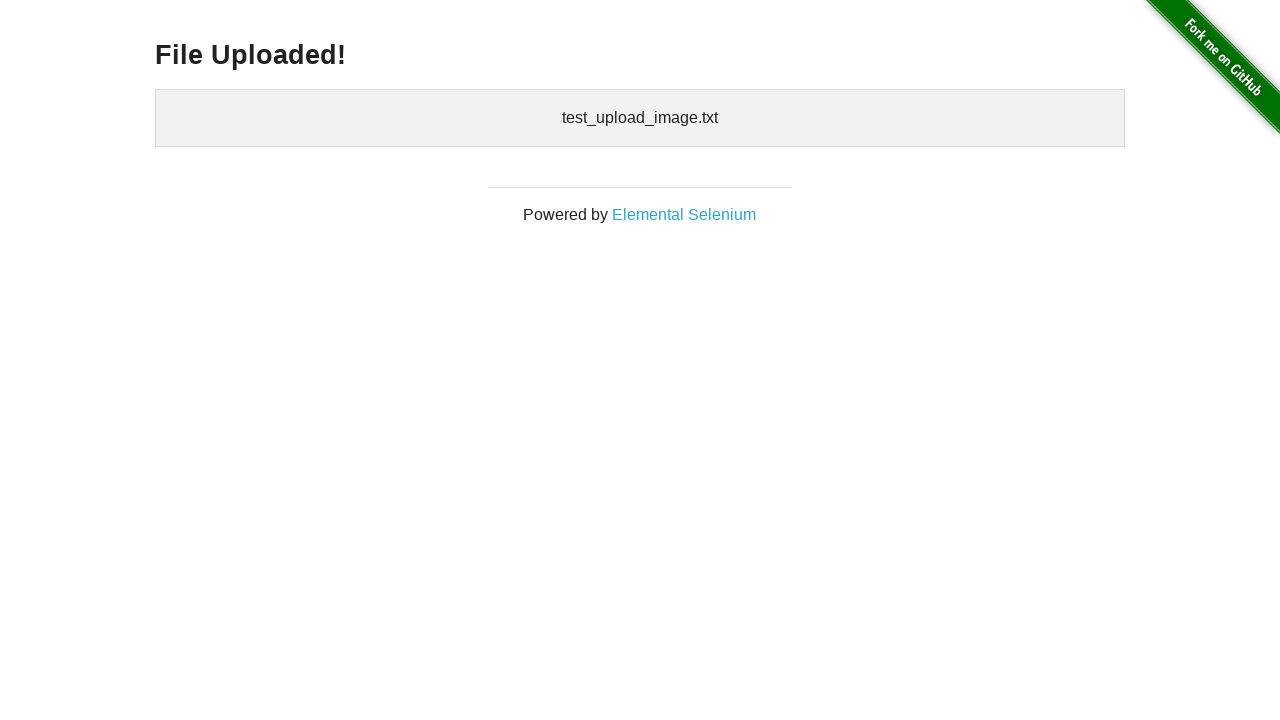

Upload confirmation appeared (h3 element loaded)
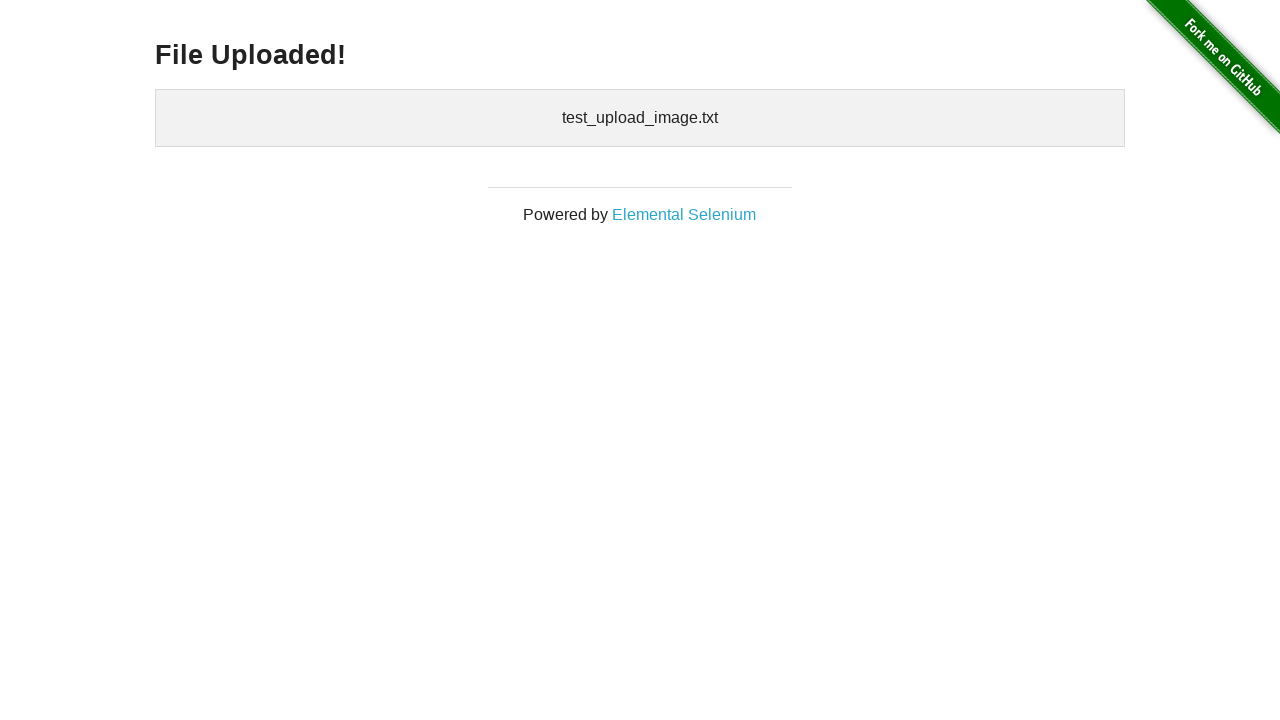

Cleaned up test file from /tmp/test_upload_image.txt
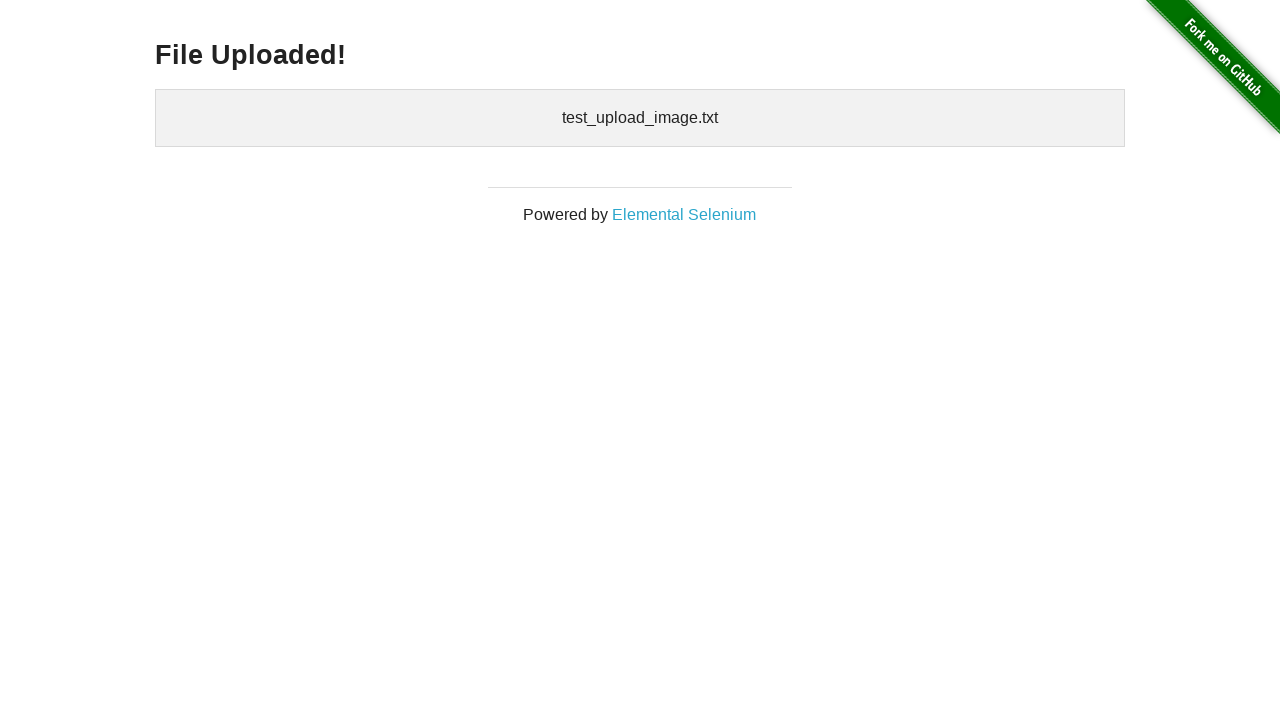

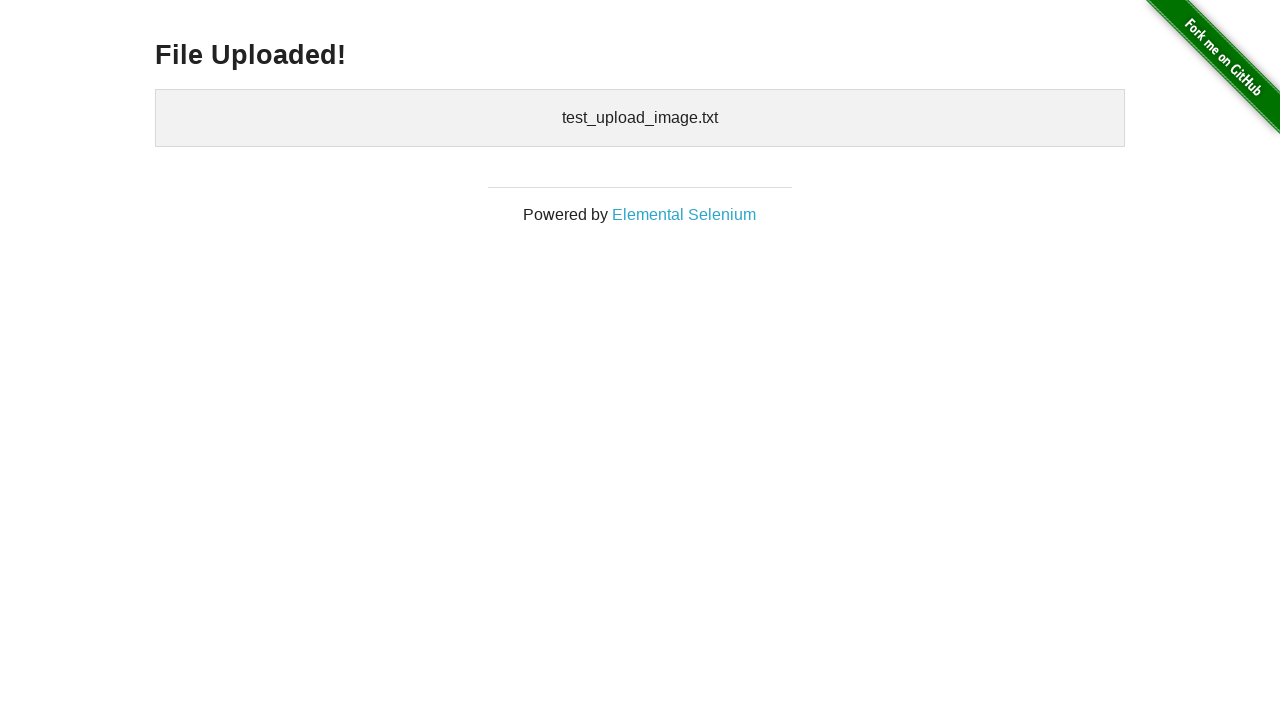